Tests dropdown selection functionality by selecting an option from an old-style select menu using visible text

Starting URL: https://demoqa.com/select-menu

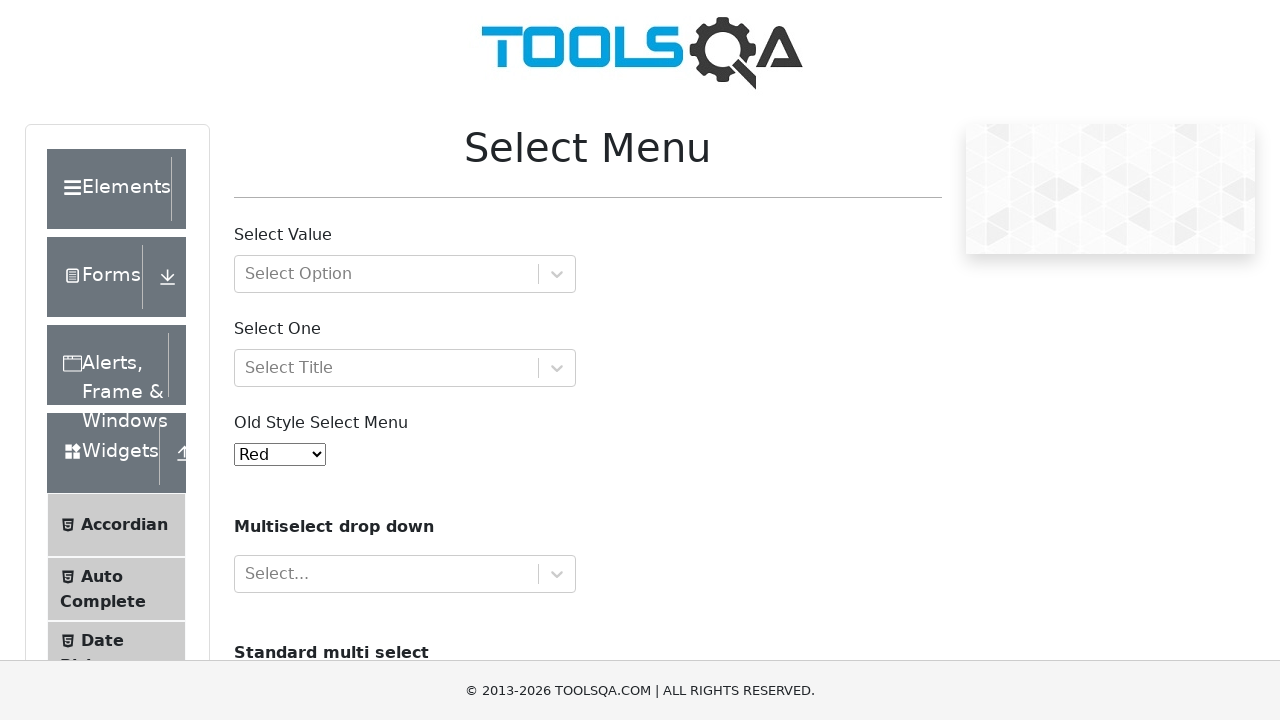

Selected 'Blue' from the old style dropdown menu on #oldSelectMenu
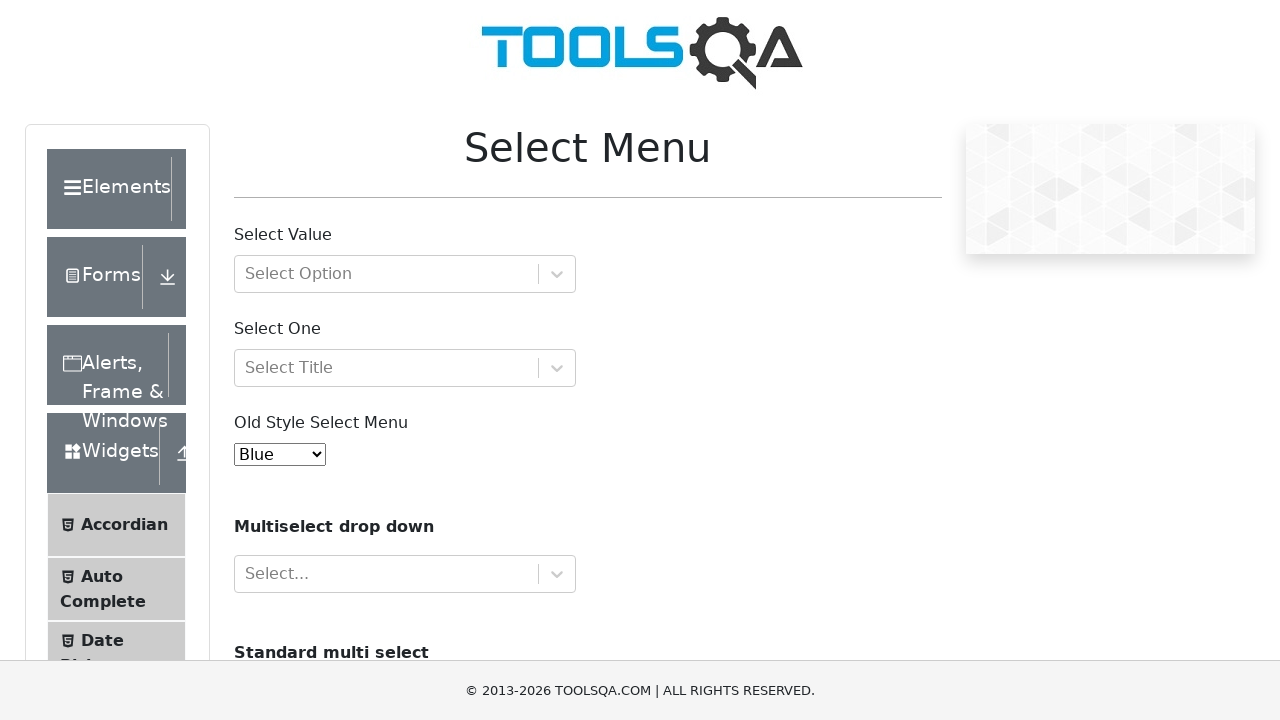

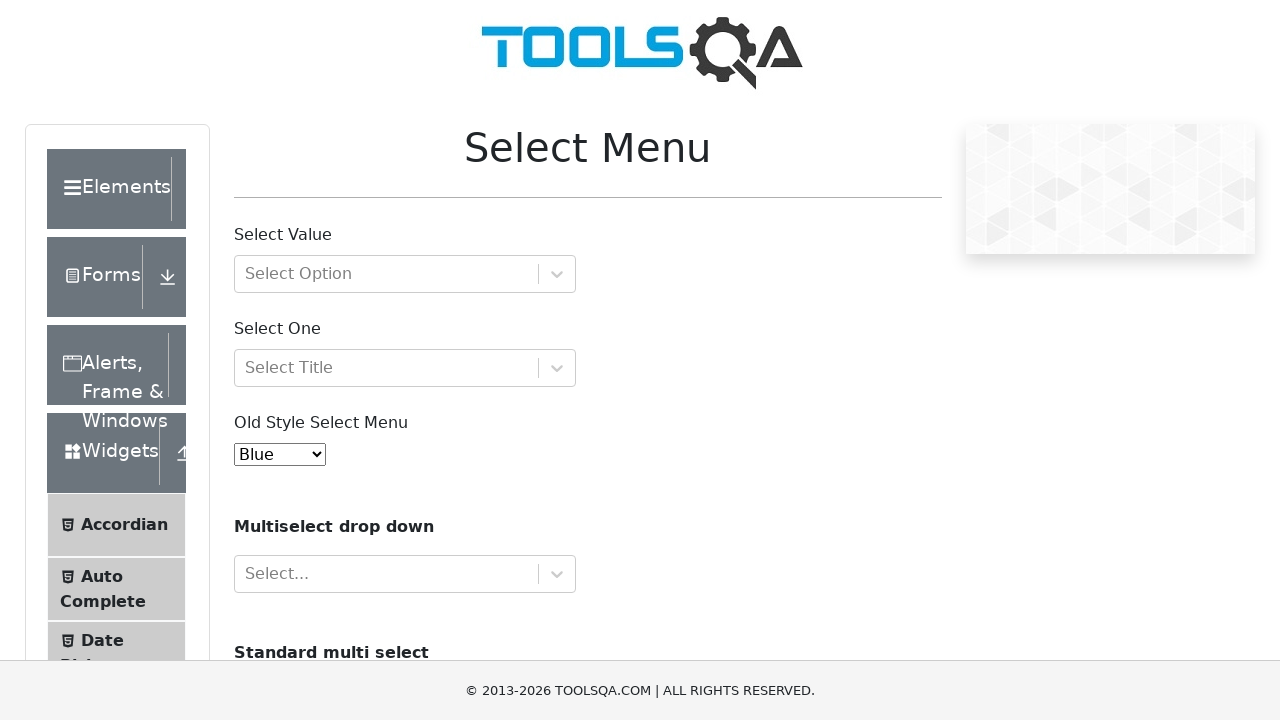